Tests dropdown selection functionality by selecting a specific option from a dropdown menu

Starting URL: https://the-internet.herokuapp.com/dropdown

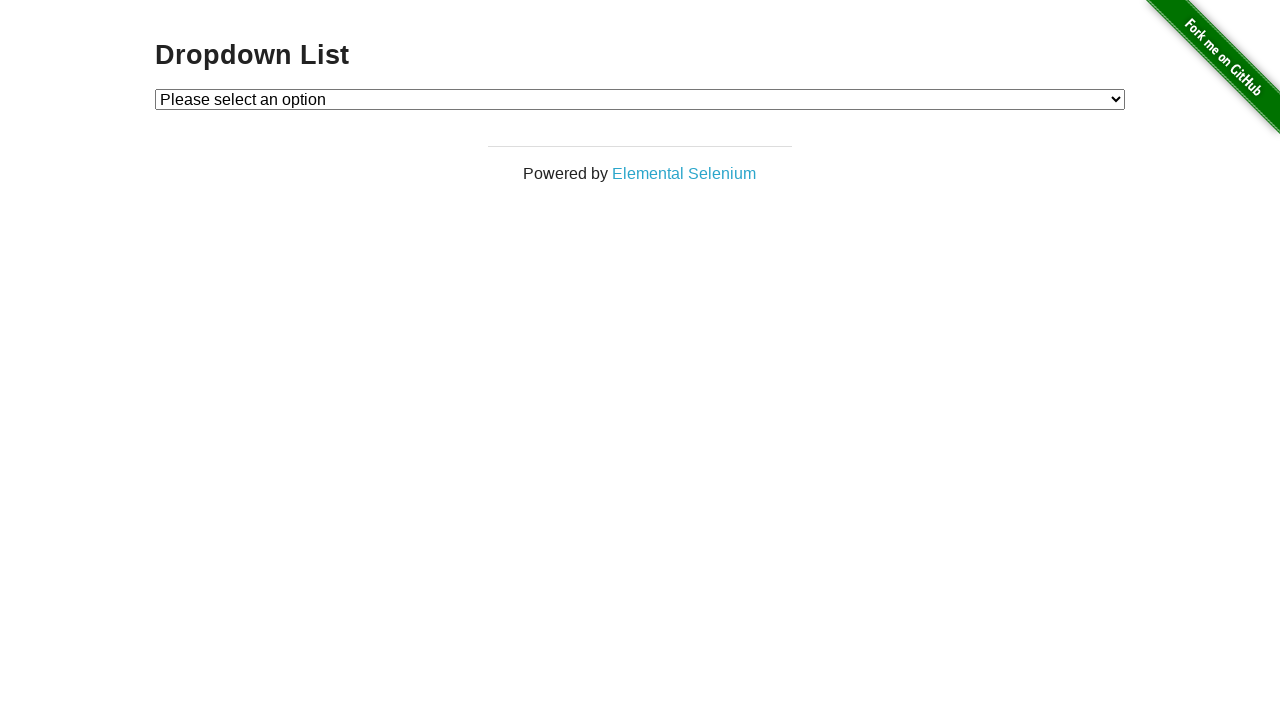

Navigated to dropdown test page
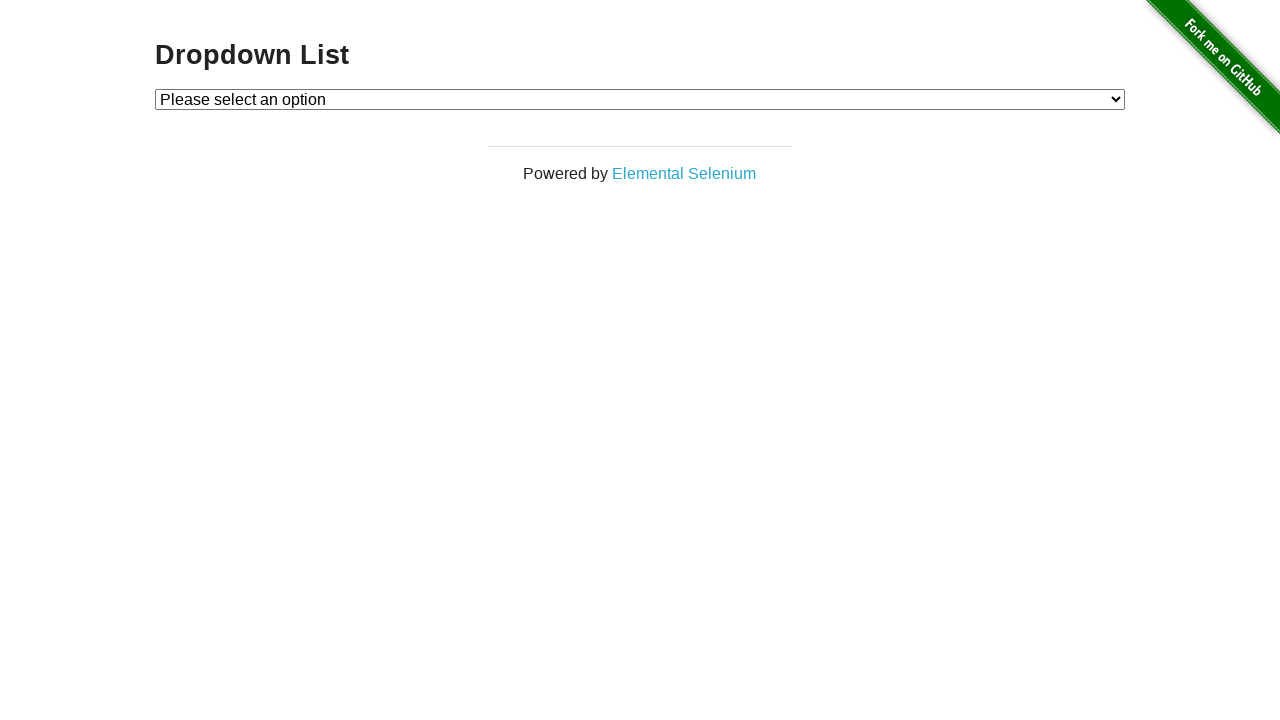

Selected 'Option 2' from the dropdown menu on #dropdown
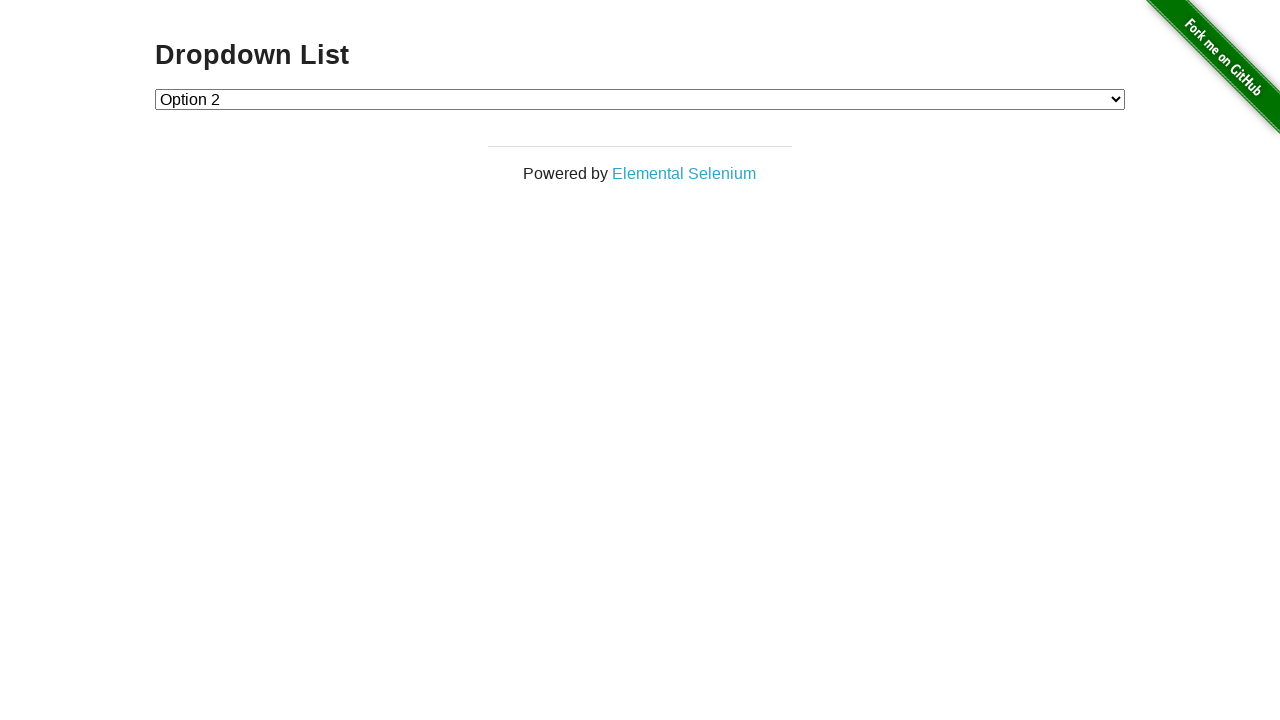

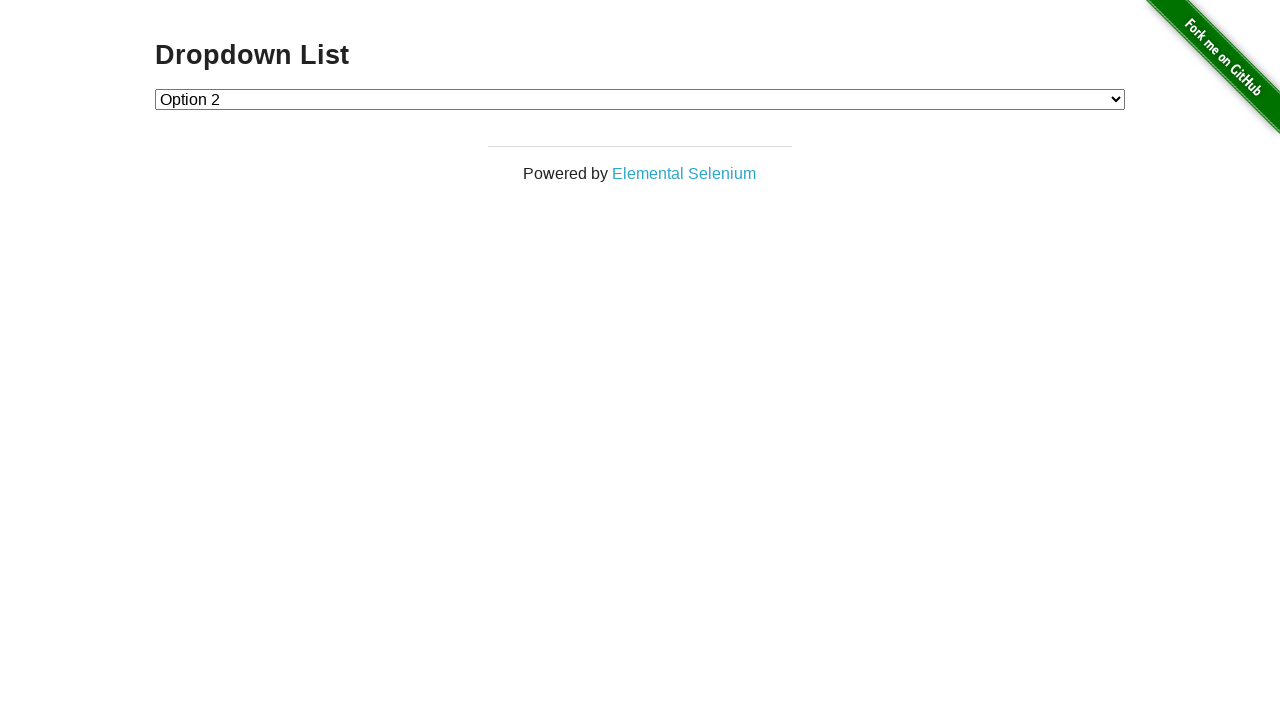